Tests JavaScript confirm dialog by clicking the confirm button and accepting the confirmation

Starting URL: http://the-internet.herokuapp.com/javascript_alerts

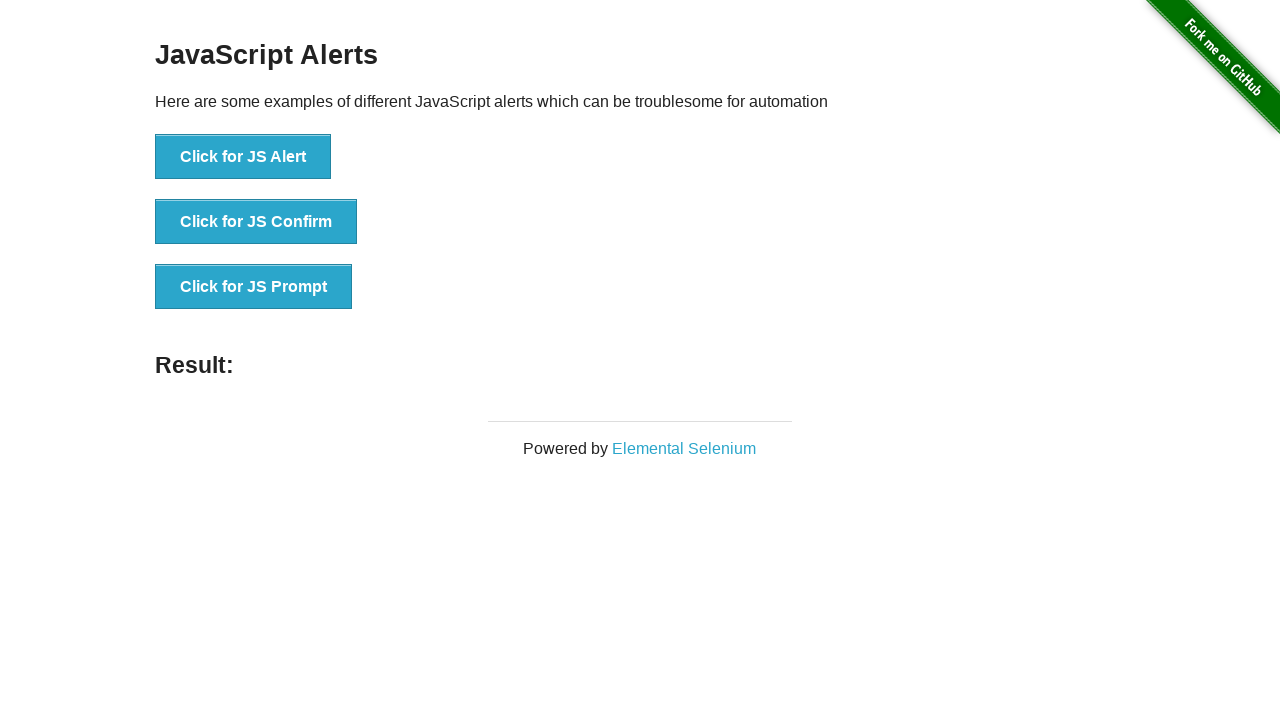

Clicked the JS Confirm button at (256, 222) on xpath=//button[@onclick='jsConfirm()']
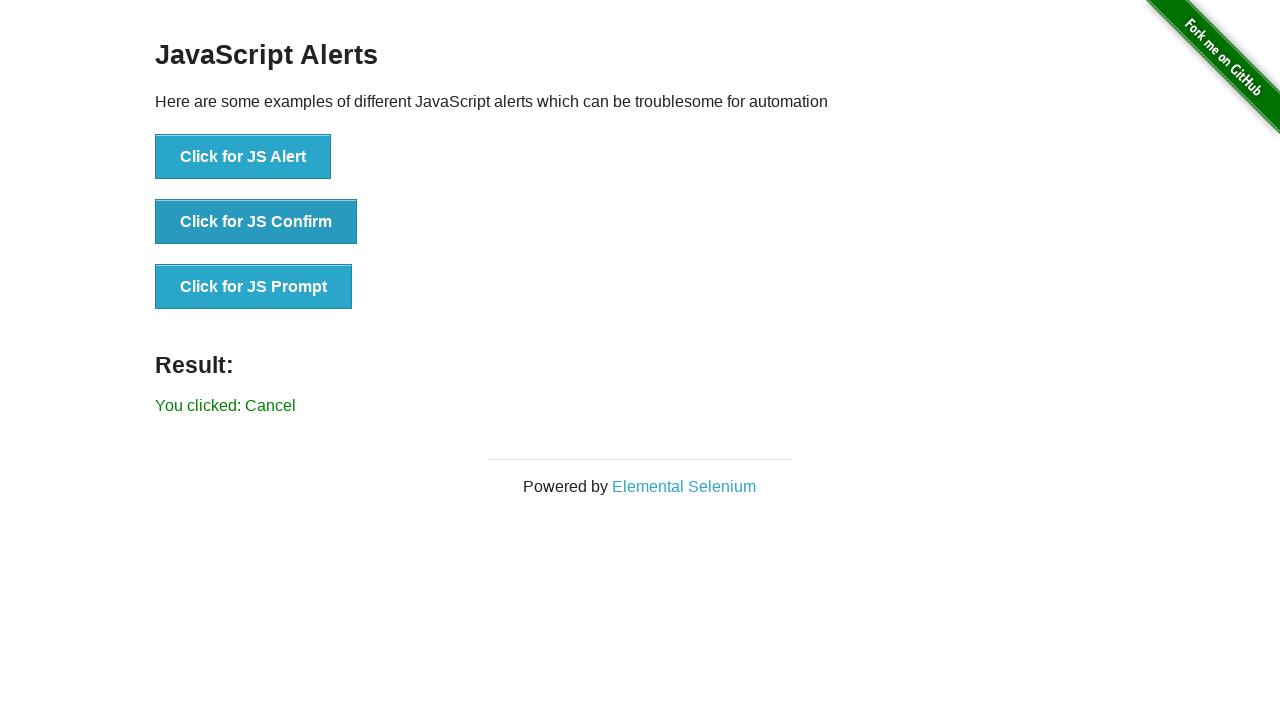

Set up dialog handler to accept the confirm dialog
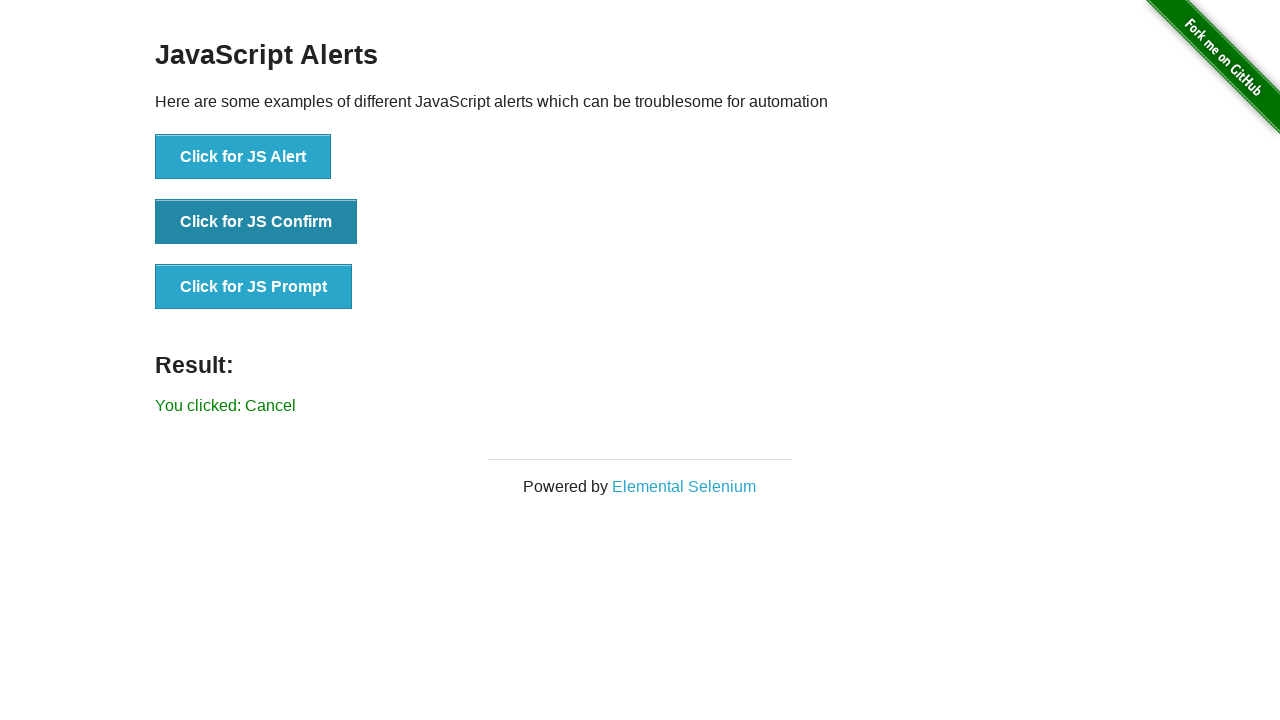

Confirmed dialog and result text appeared
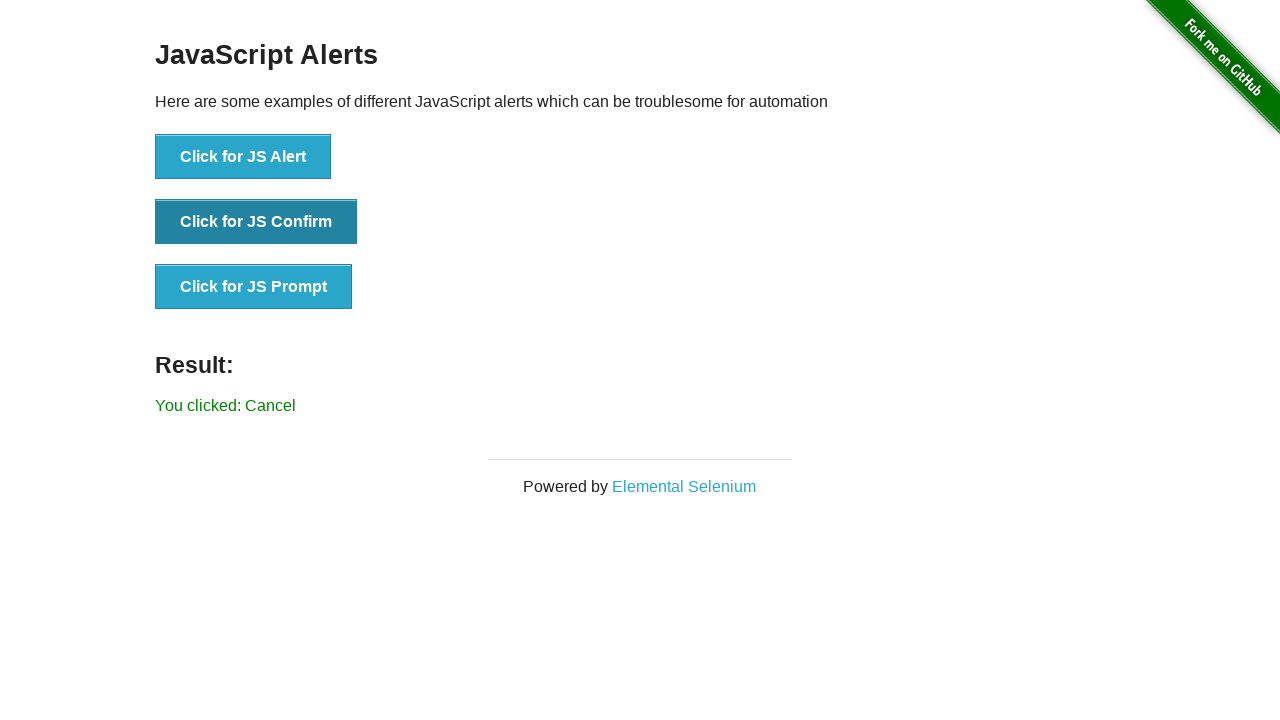

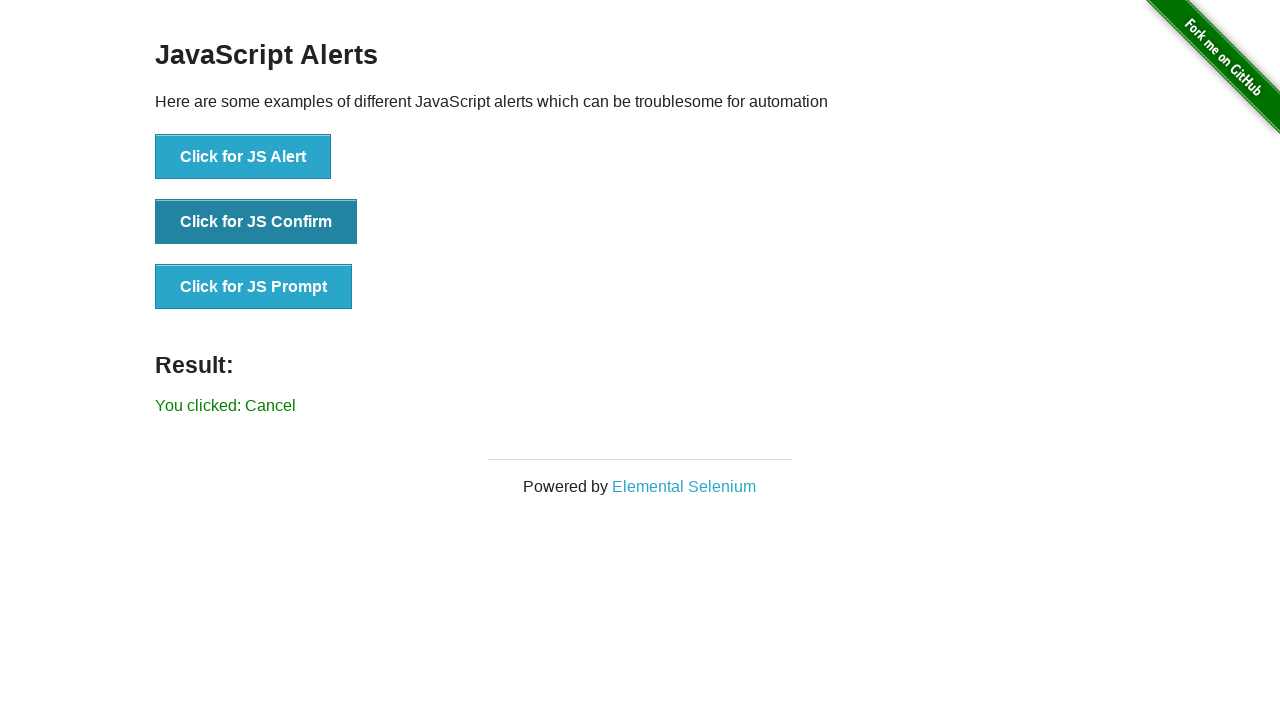